Navigates to the Fantasy category and verifies the URL contains "fantasy"

Starting URL: https://danube-webshop.herokuapp.com/

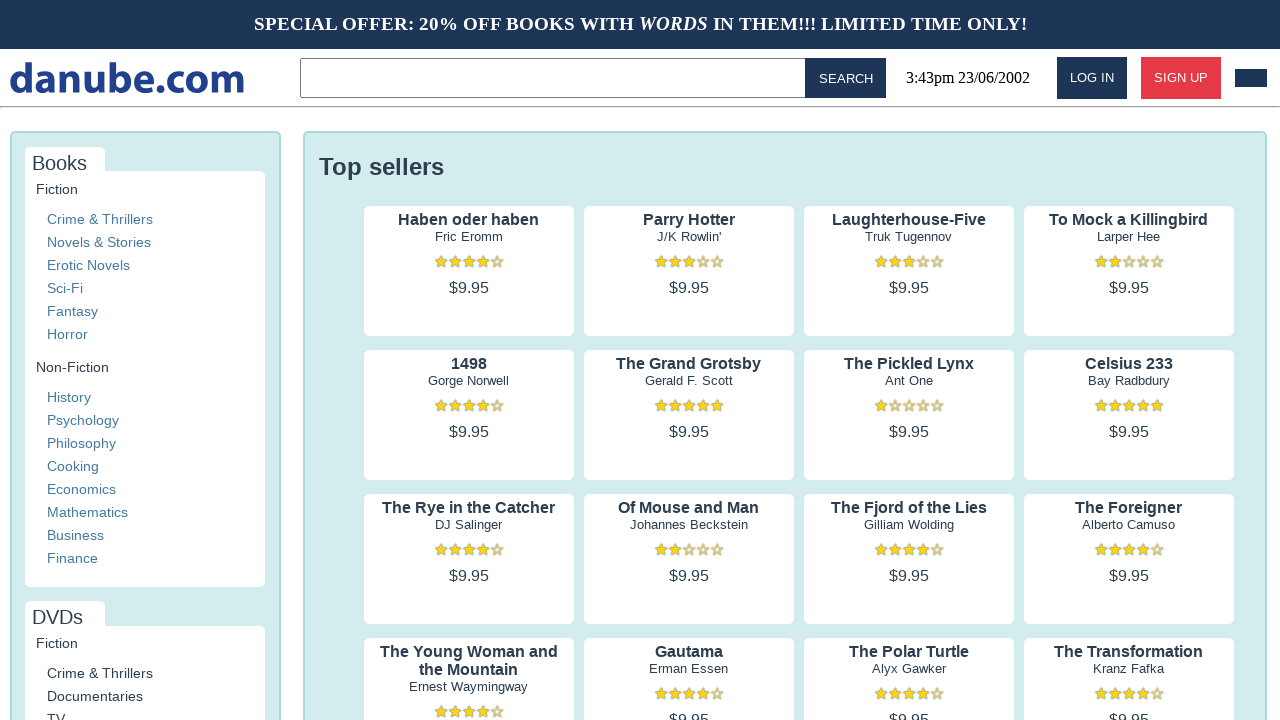

Clicked on Fantasy category link at (72, 311) on xpath=//a[contains(text(),'Fantasy')]
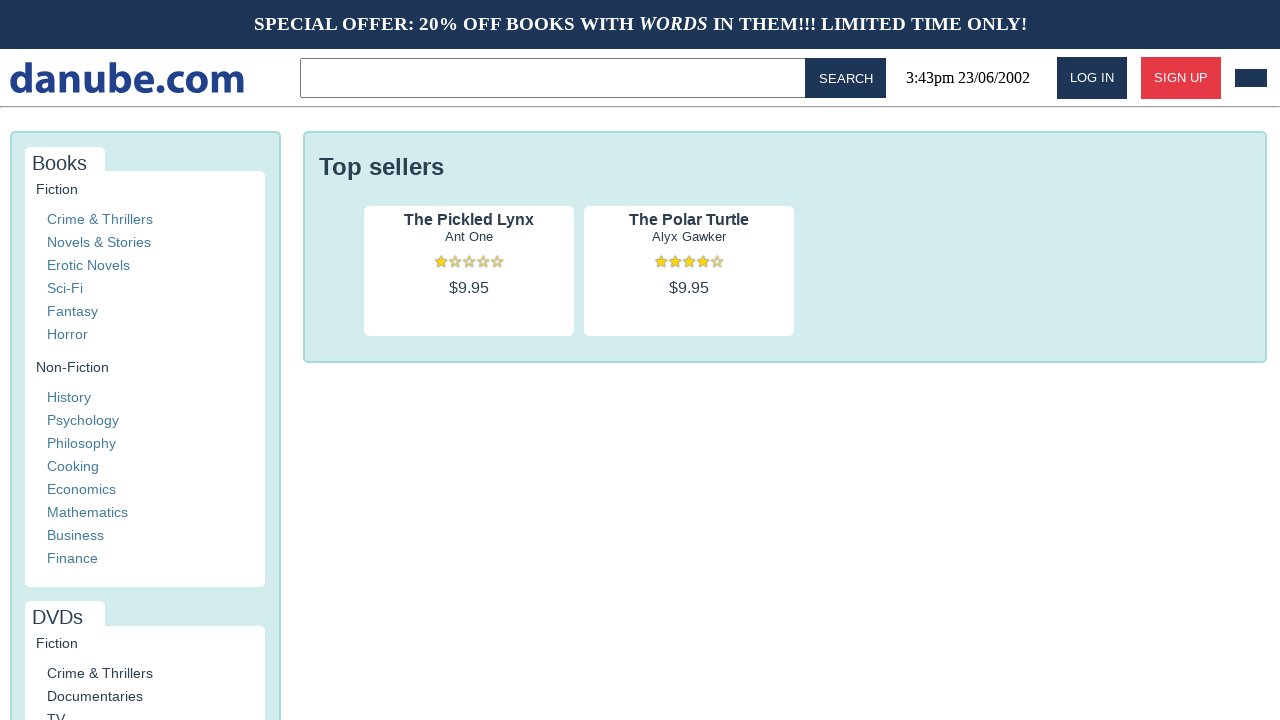

Verified that URL contains 'fantasy'
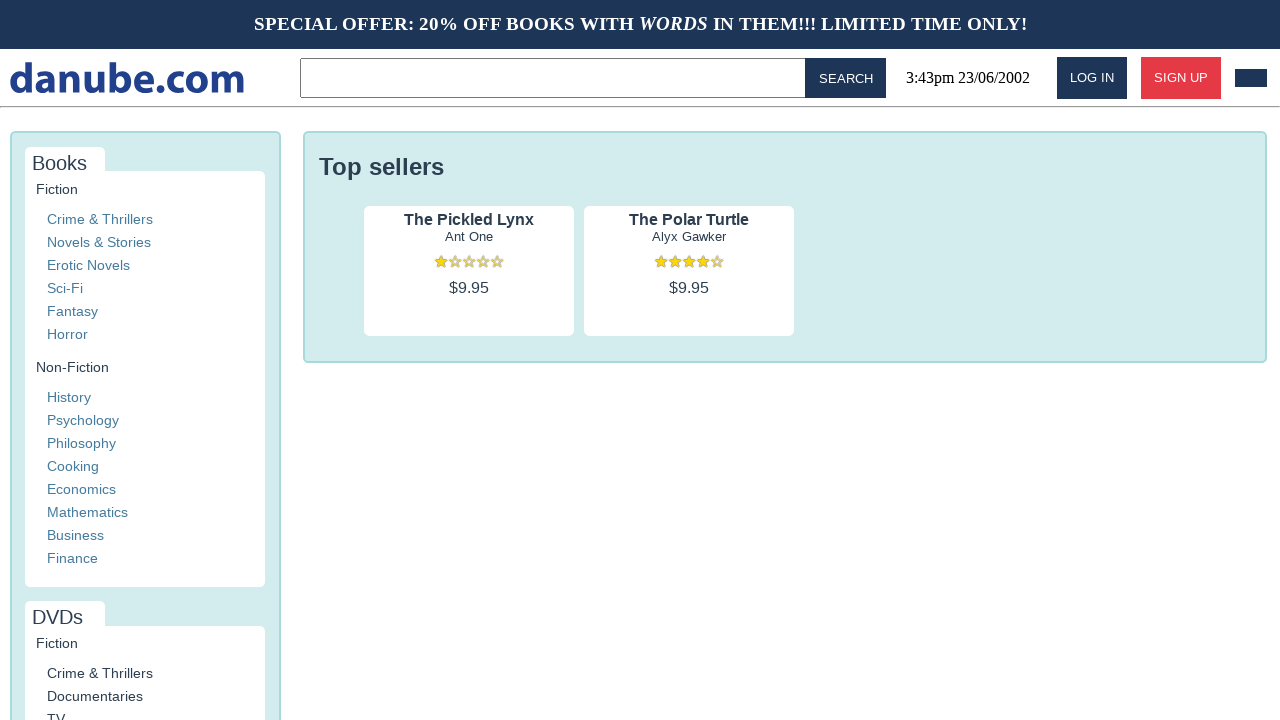

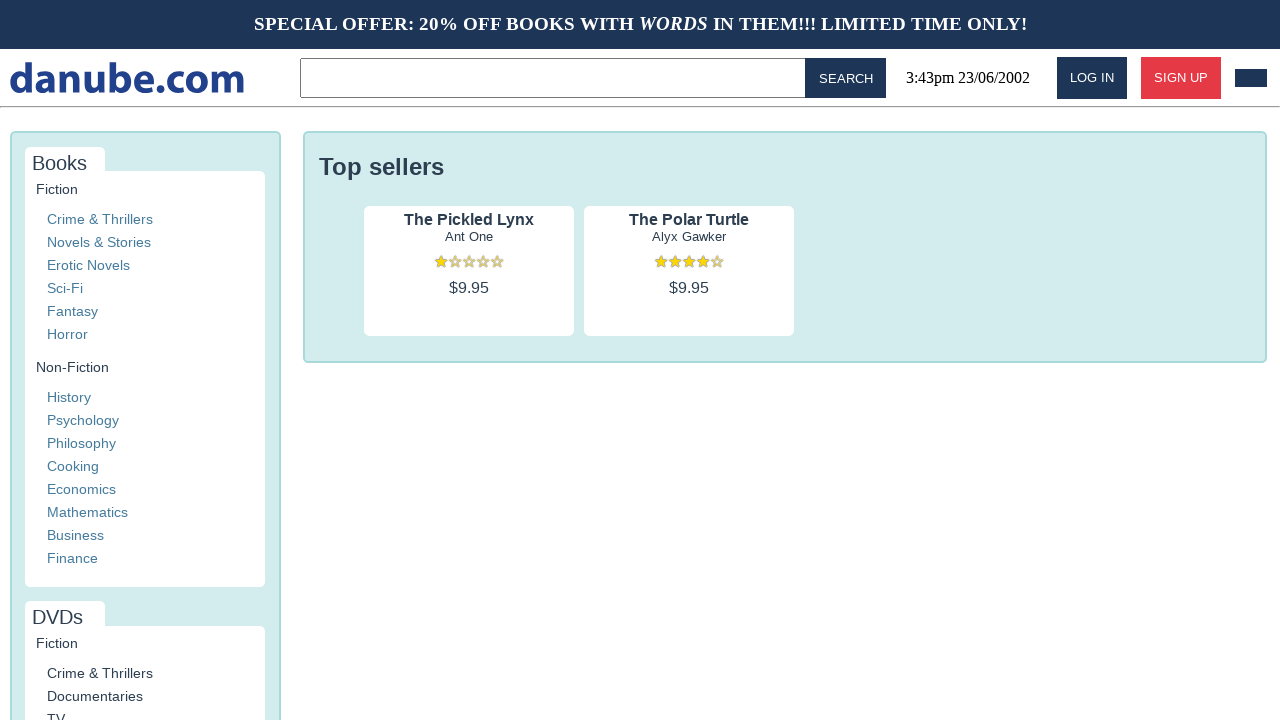